Tests opening a new browser window and verifying content on the new page

Starting URL: https://the-internet.herokuapp.com/windows

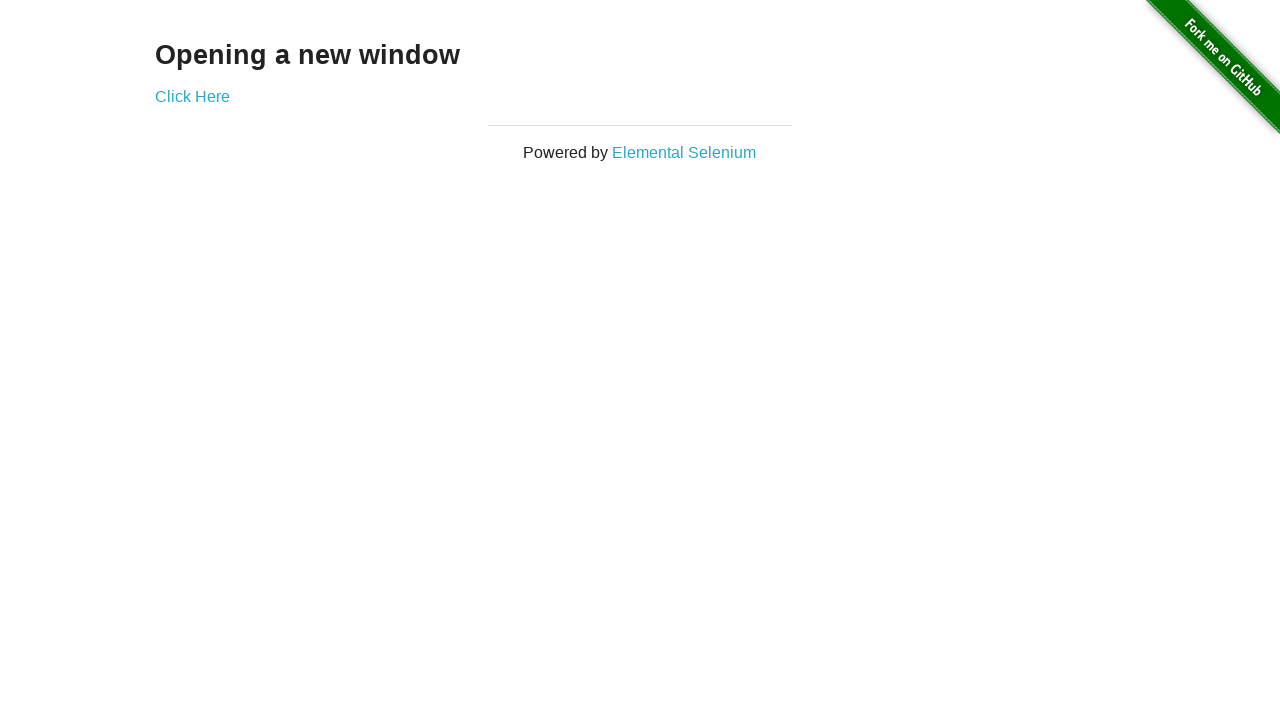

Clicked link to open new window at (192, 96) on [href='/windows/new']
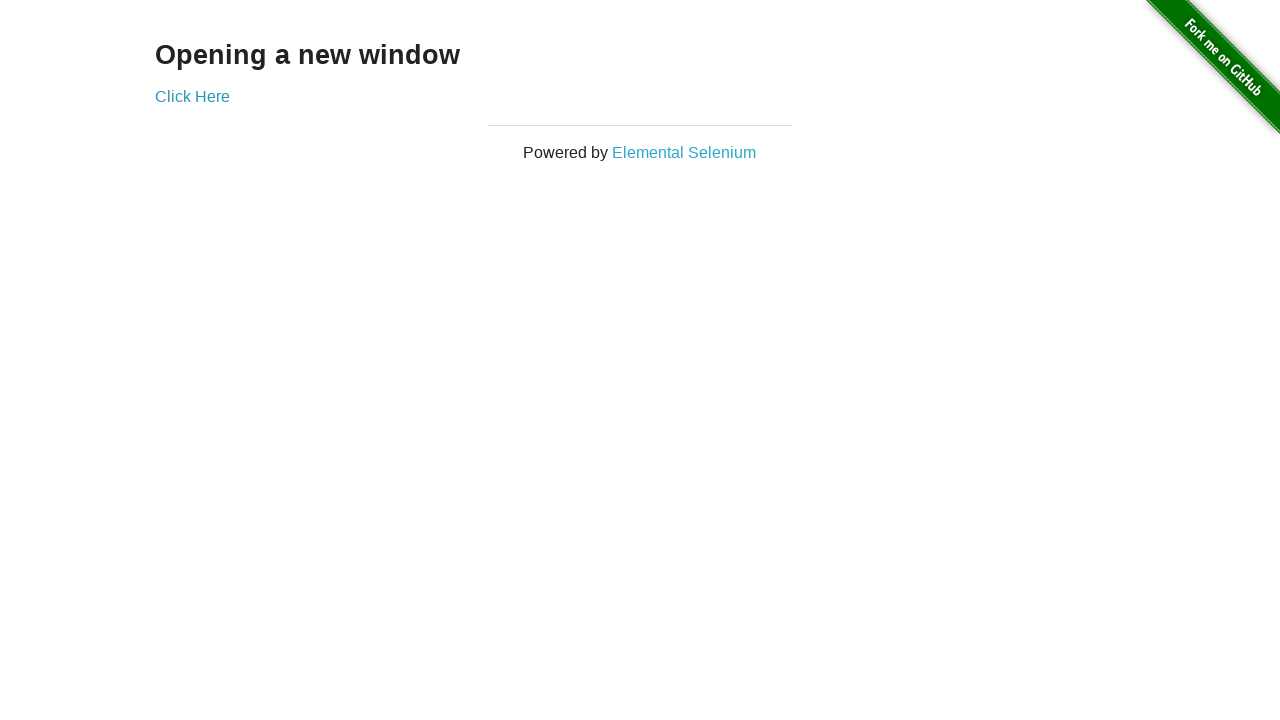

New page/window opened and captured
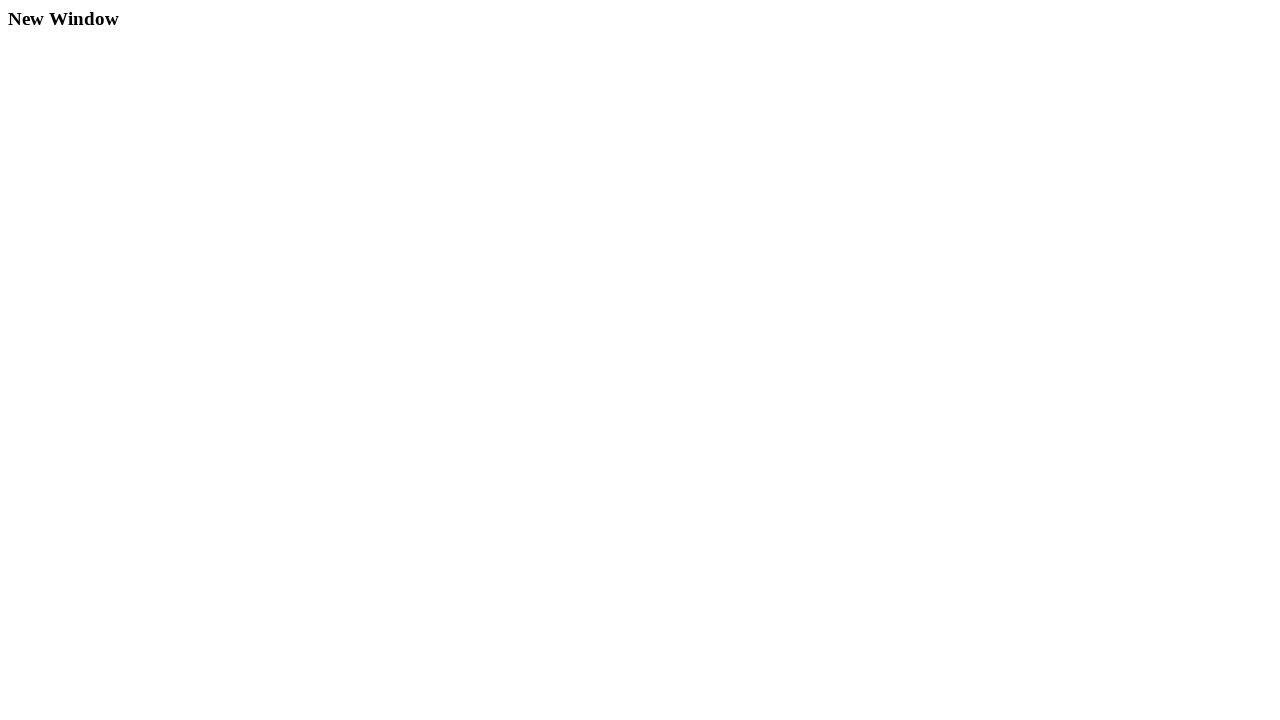

Verified new page contains 'New Window' heading
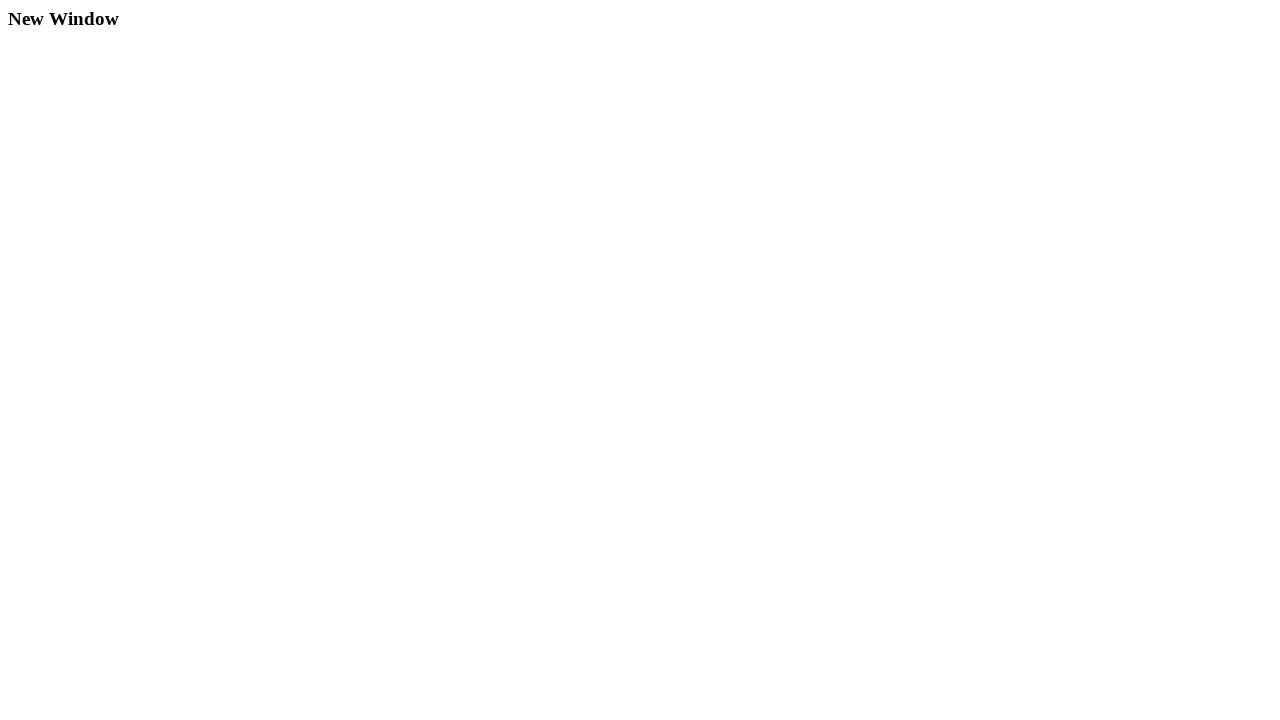

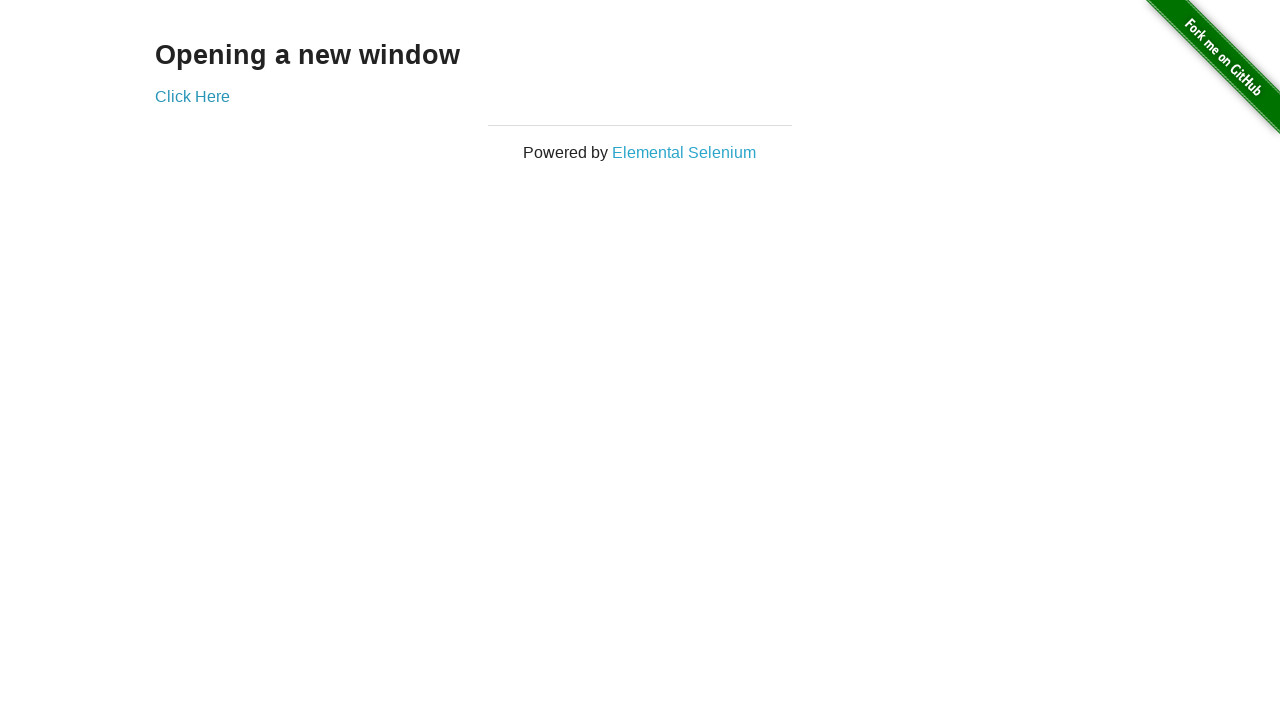